Navigates to a demo application website and resizes the browser window to 500x500 pixels

Starting URL: https://demoapps.qspiders.com/

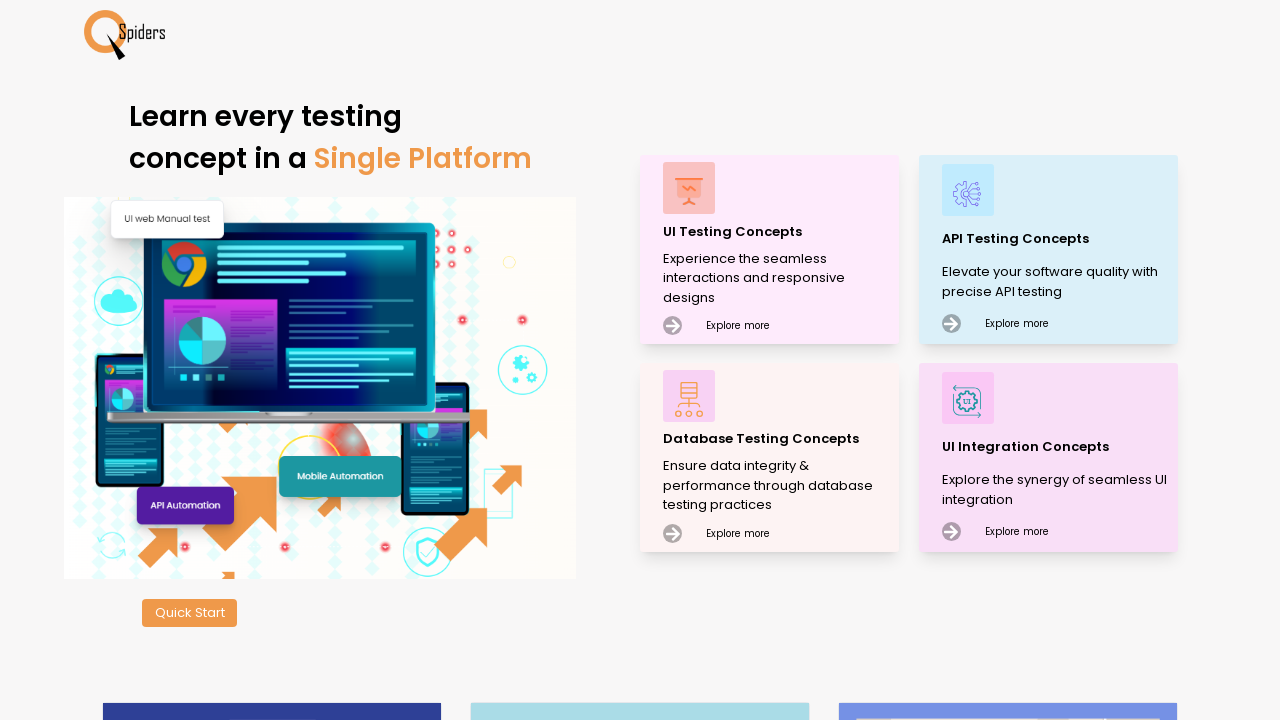

Navigated to demo application website at https://demoapps.qspiders.com/
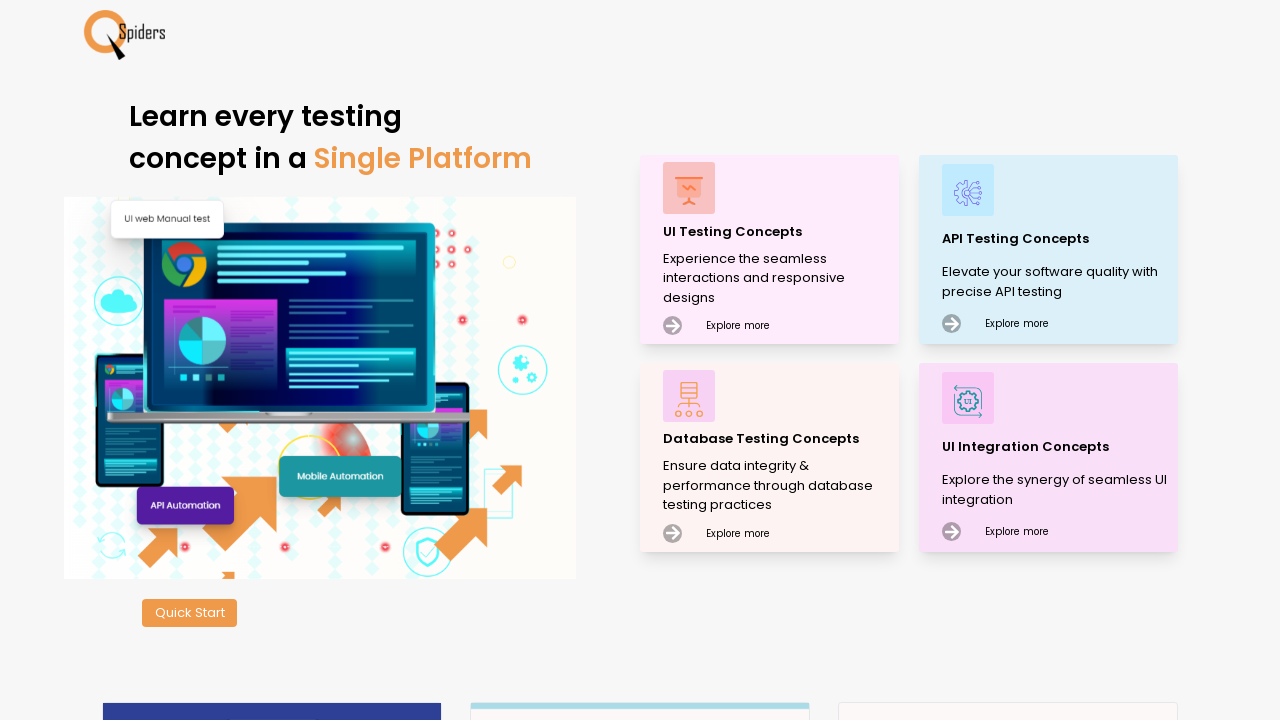

Resized browser window to 500x500 pixels
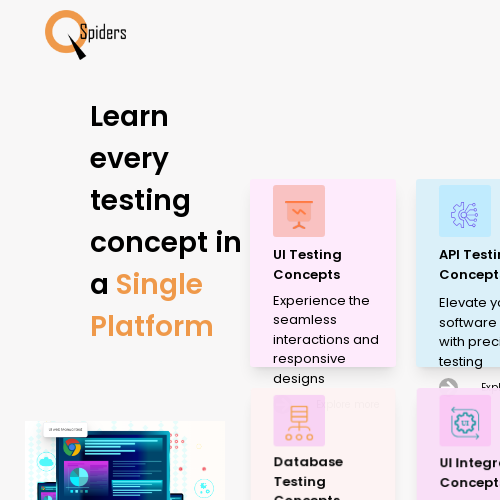

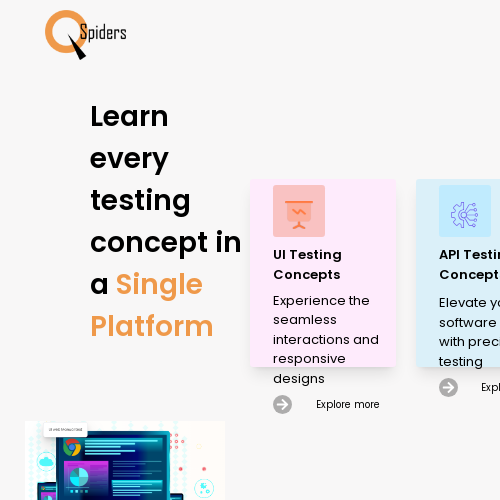